Tests right-click mouse action on a link element

Starting URL: https://practice.cydeo.com/

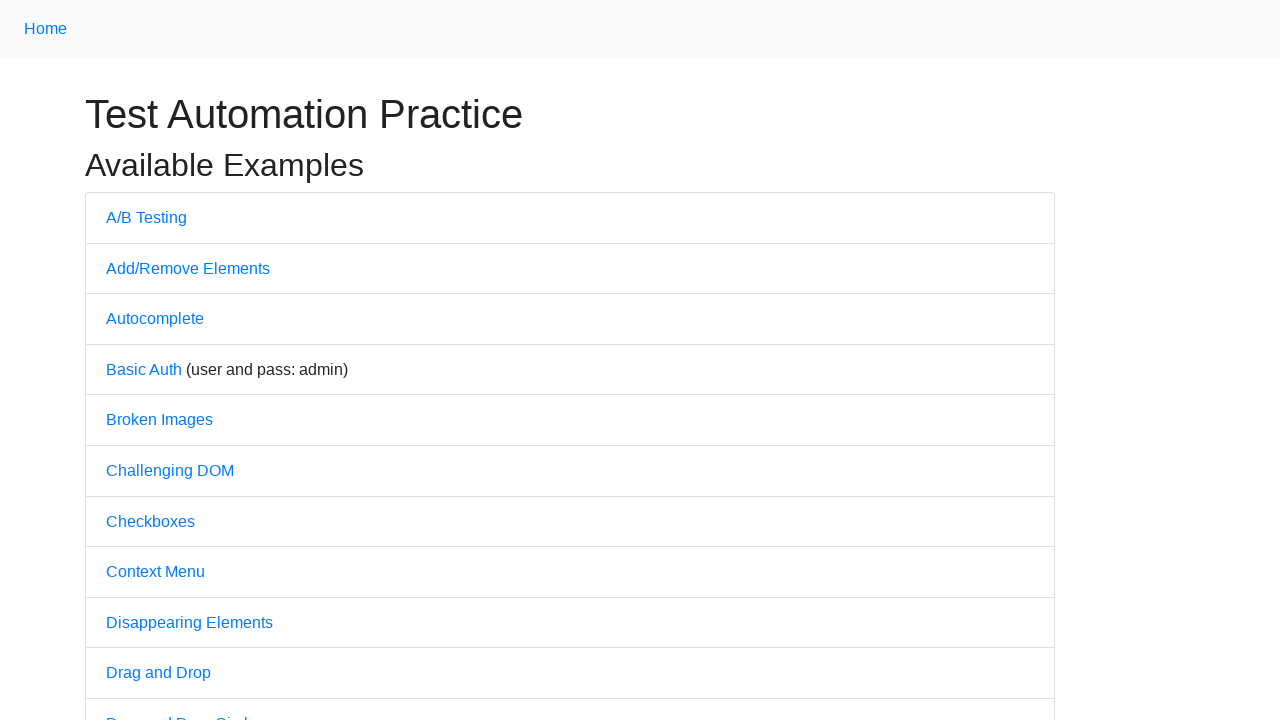

Navigated to https://practice.cydeo.com/
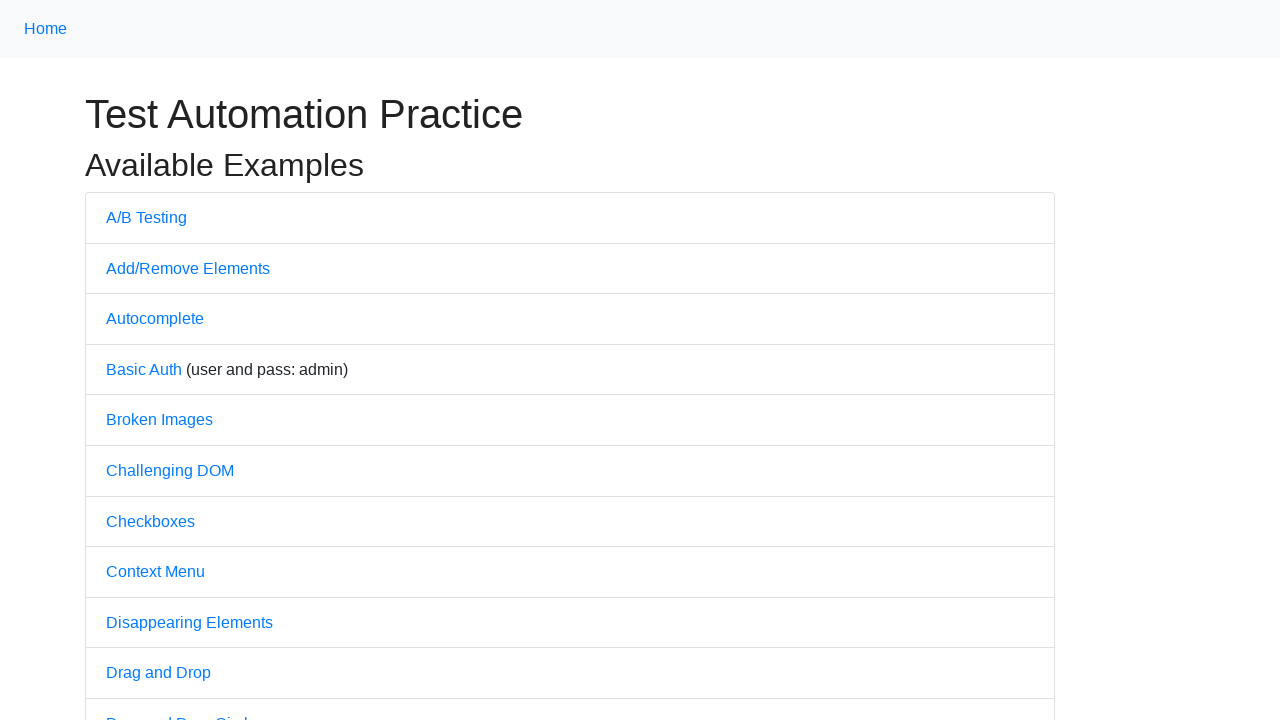

Right-clicked on the inputs link element at (128, 361) on a[href='/inputs']
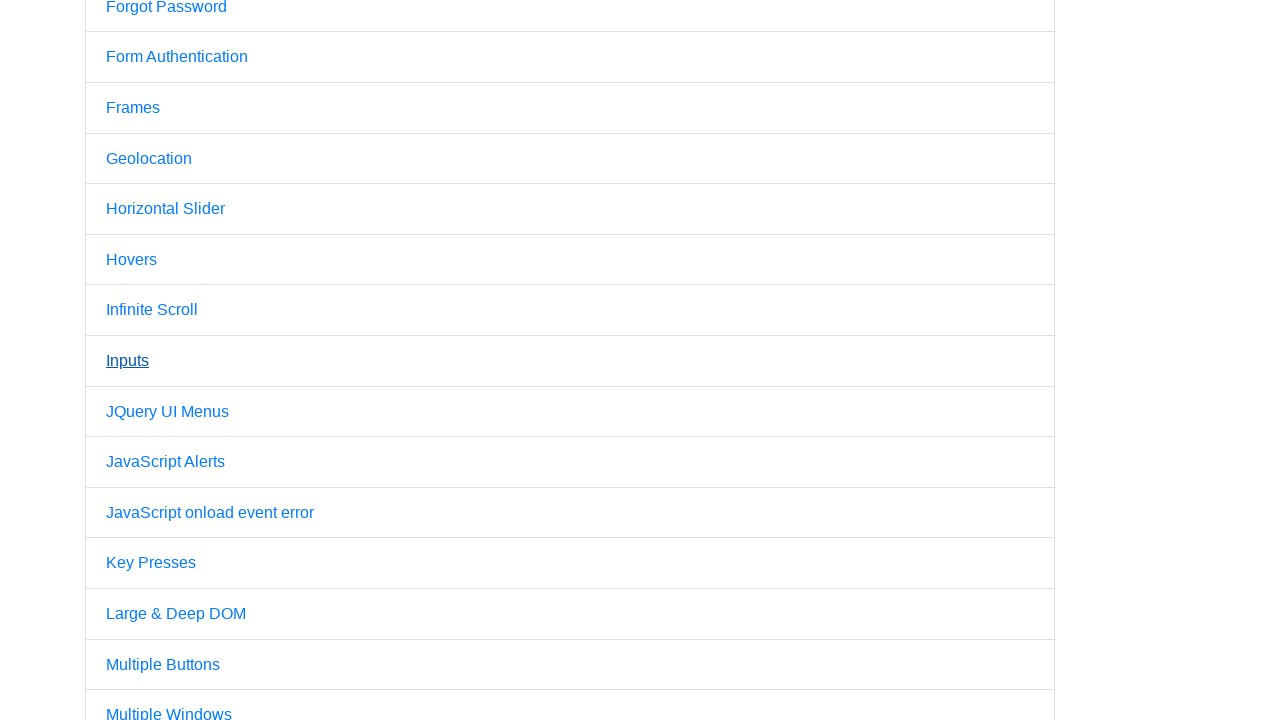

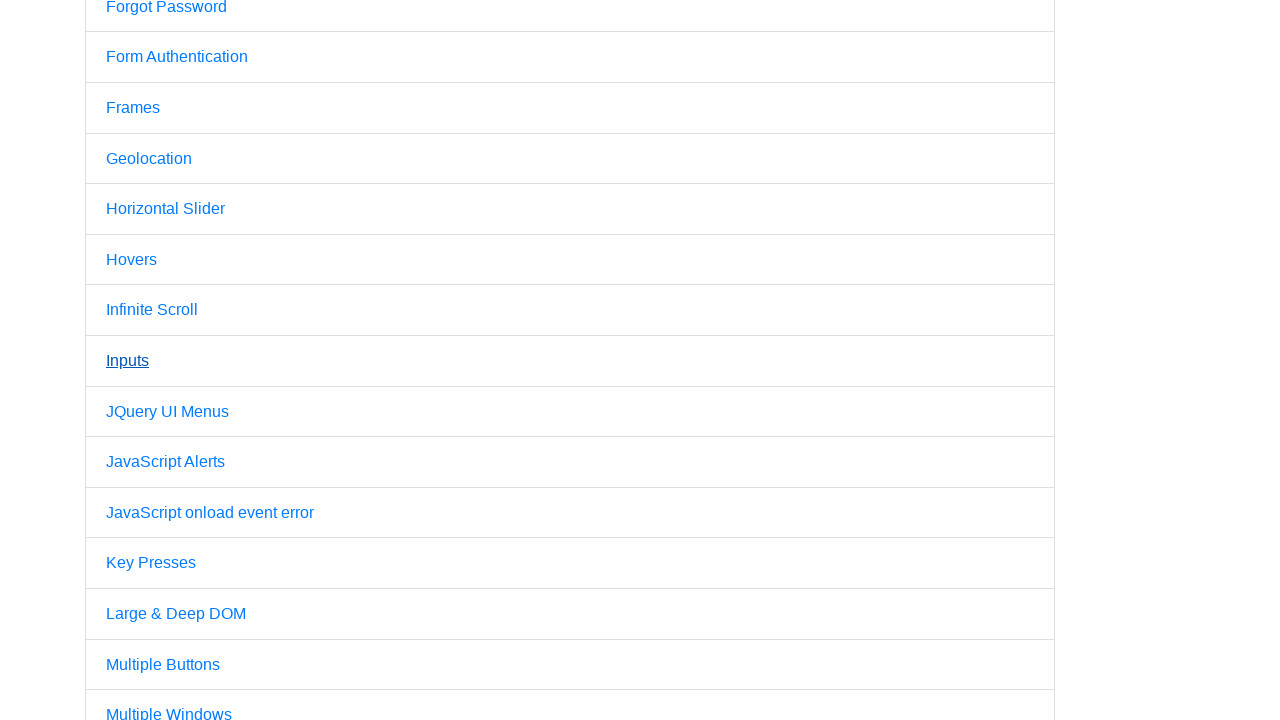